Tests browser window handling by clicking a link that opens a new window, switching to the new window to verify its content, then switching back to the parent window and verifying its content

Starting URL: https://the-internet.herokuapp.com/windows

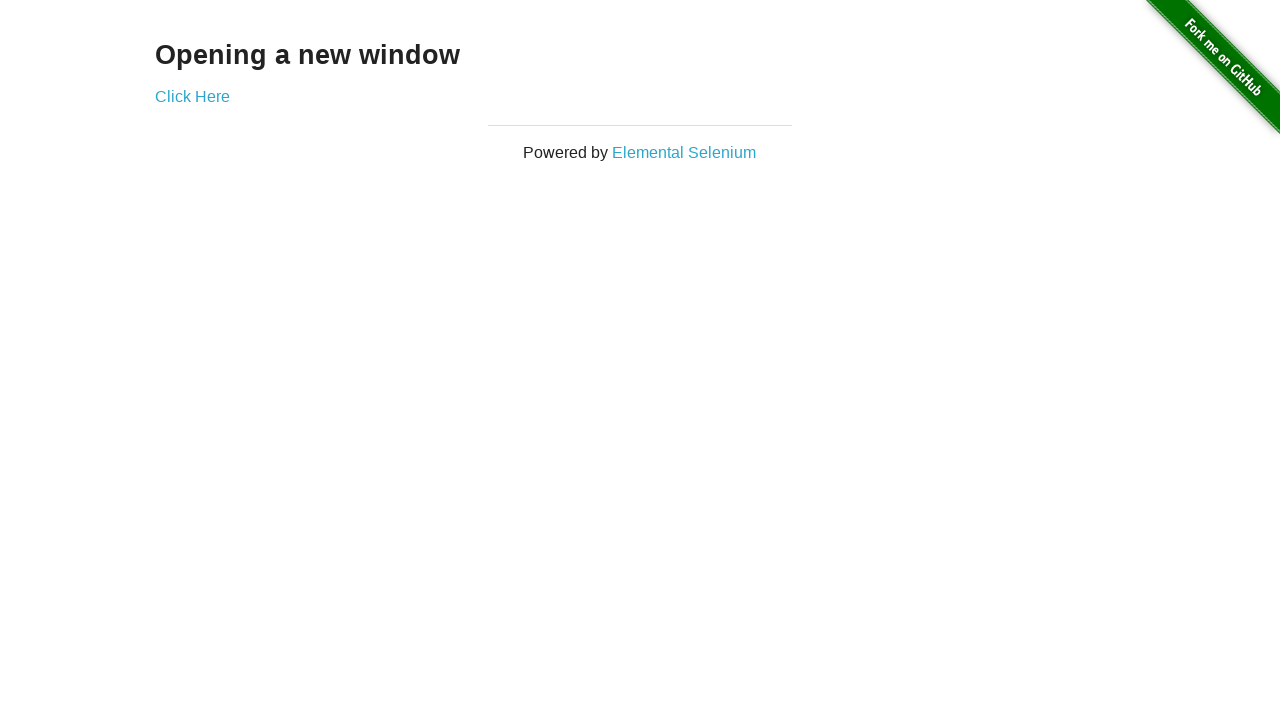

Navigated to the-internet.herokuapp.com/windows
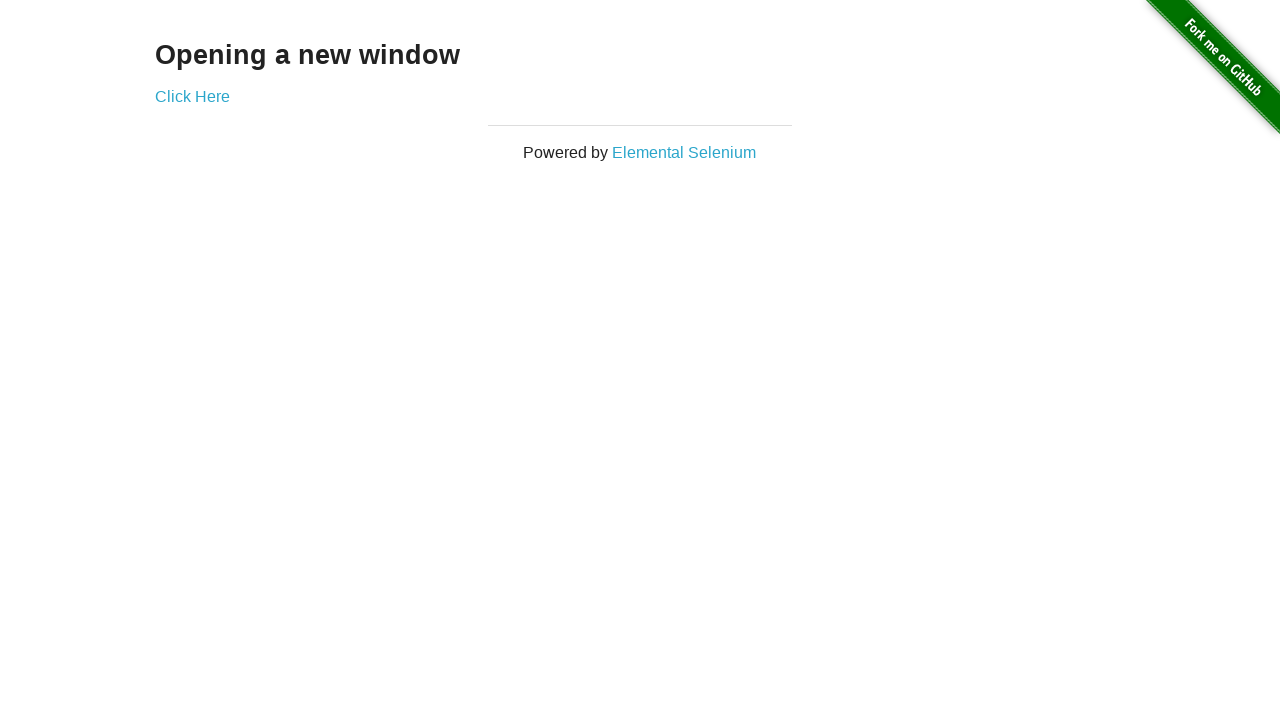

Clicked 'Click Here' link to open new window at (192, 96) on text=Click Here
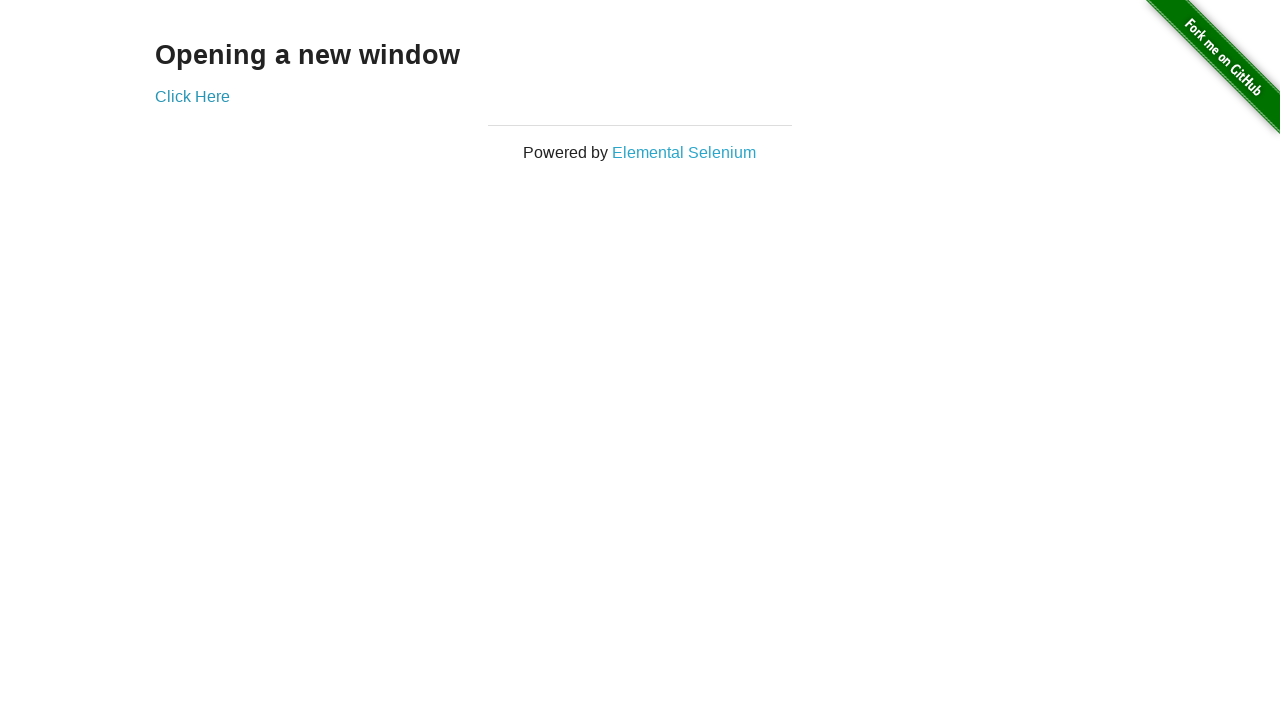

New window opened and captured
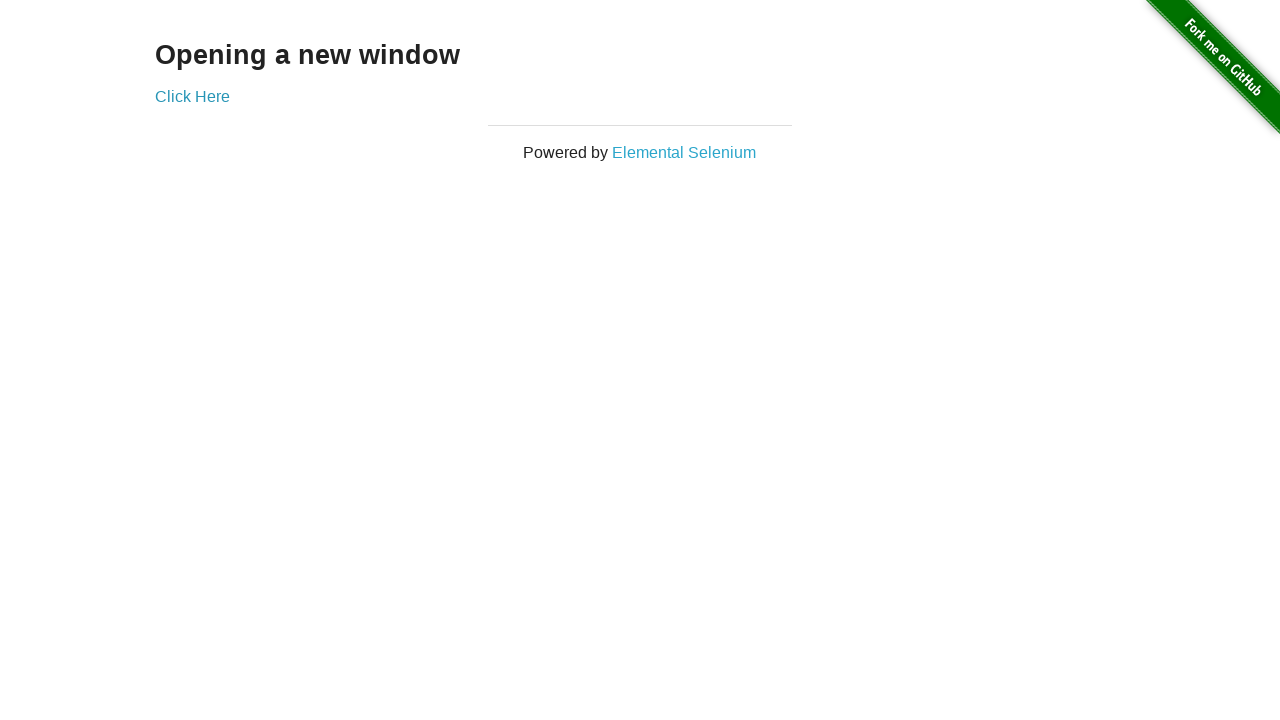

New window finished loading
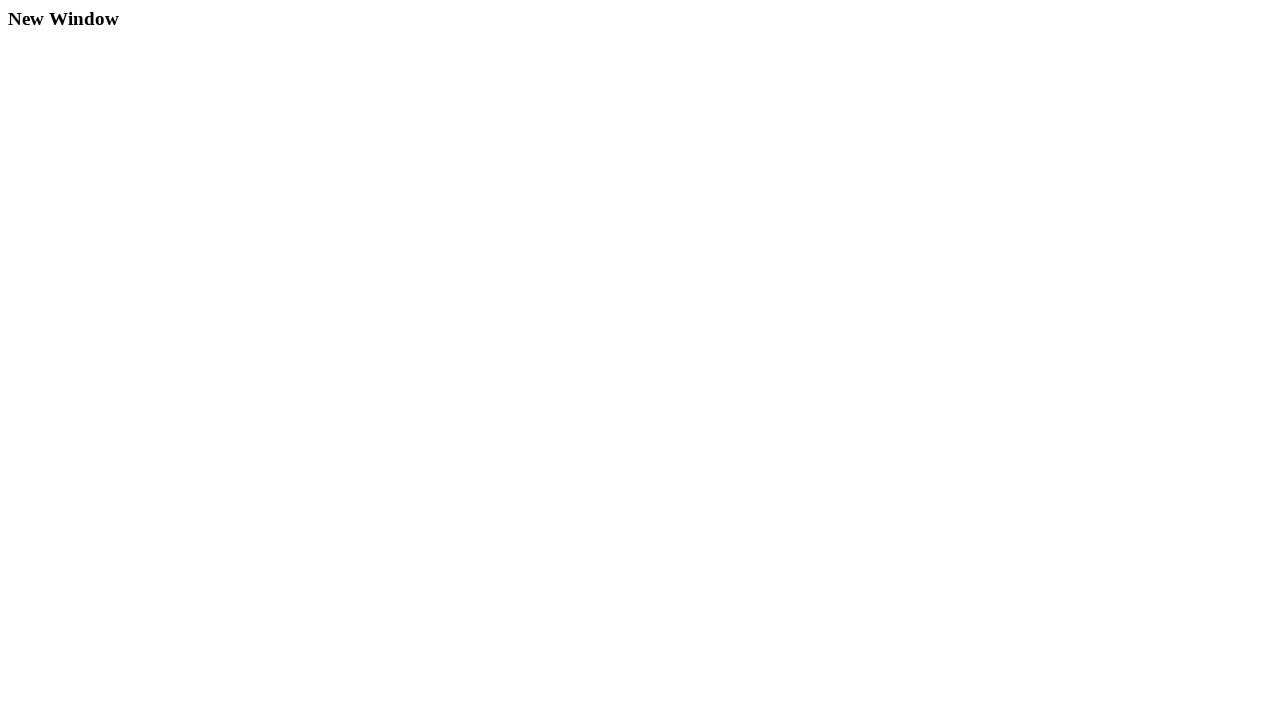

Verified new window contains 'New Window' heading
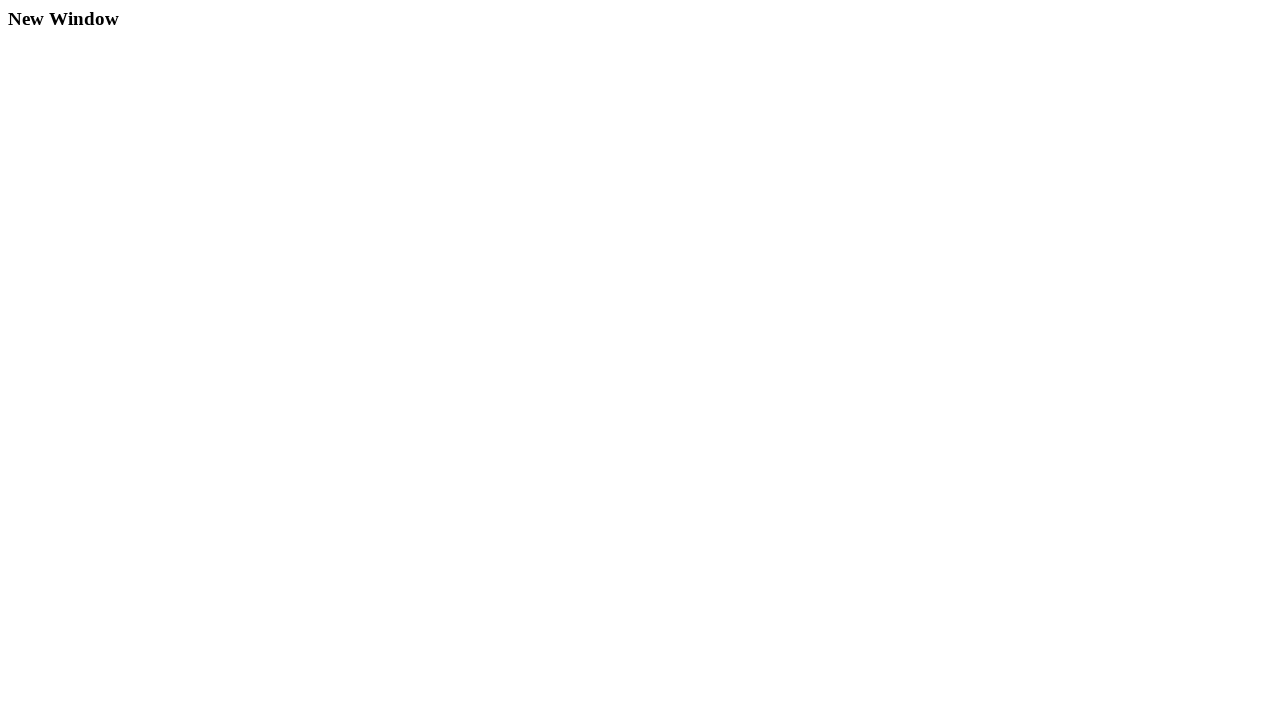

Closed new window
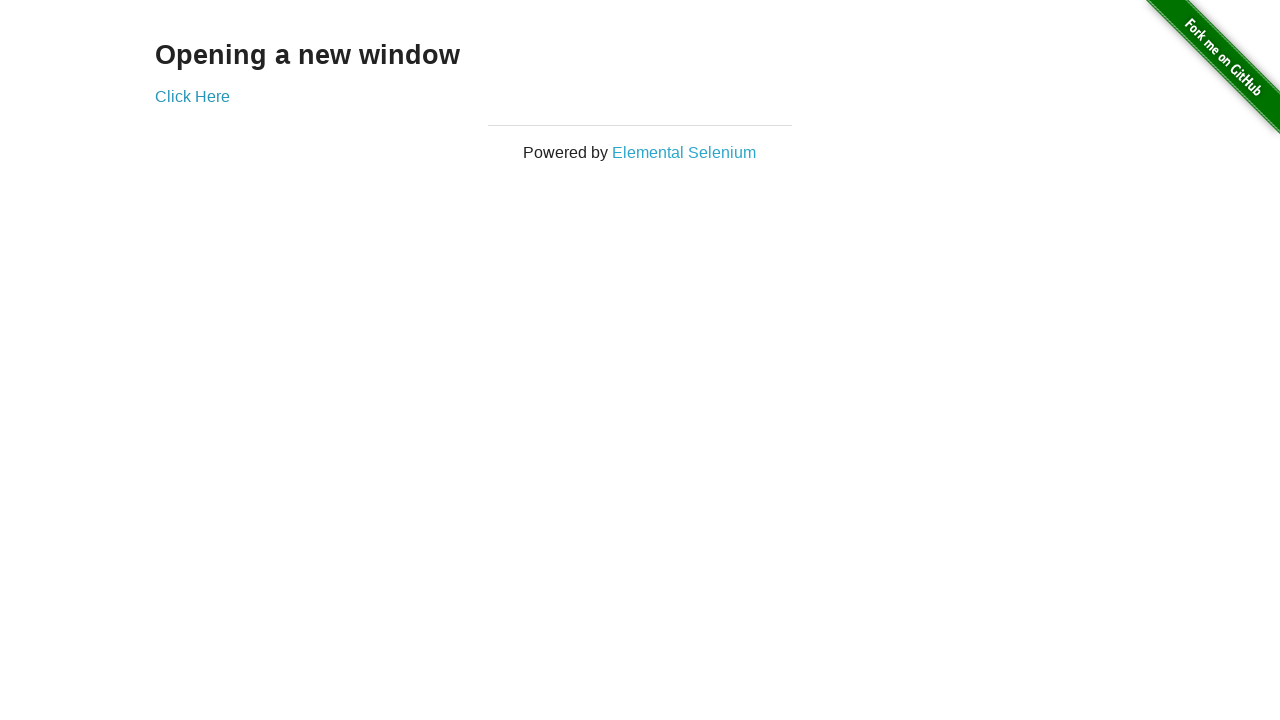

Verified parent window contains 'Opening a new window' heading
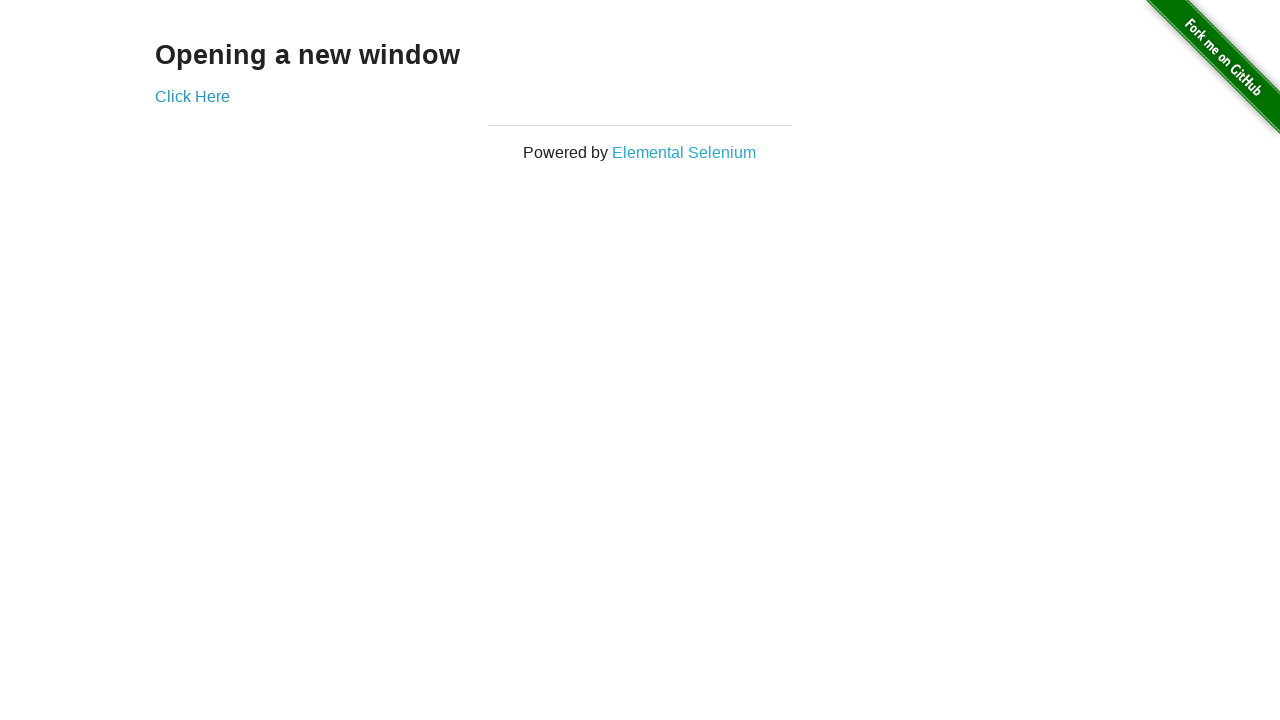

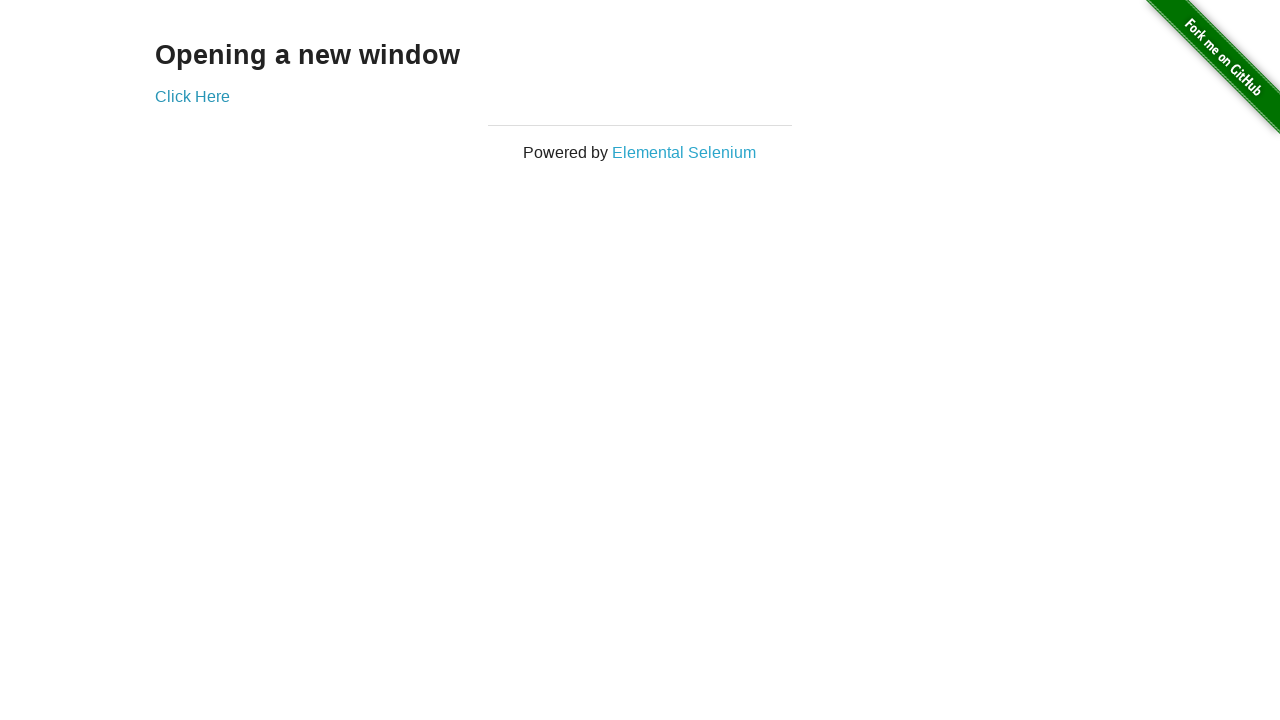